Tests IHG rewards club enrollment form by filling in first name and last name fields

Starting URL: https://www.ihg.com/rewardsclub/us/en/enrollment/join

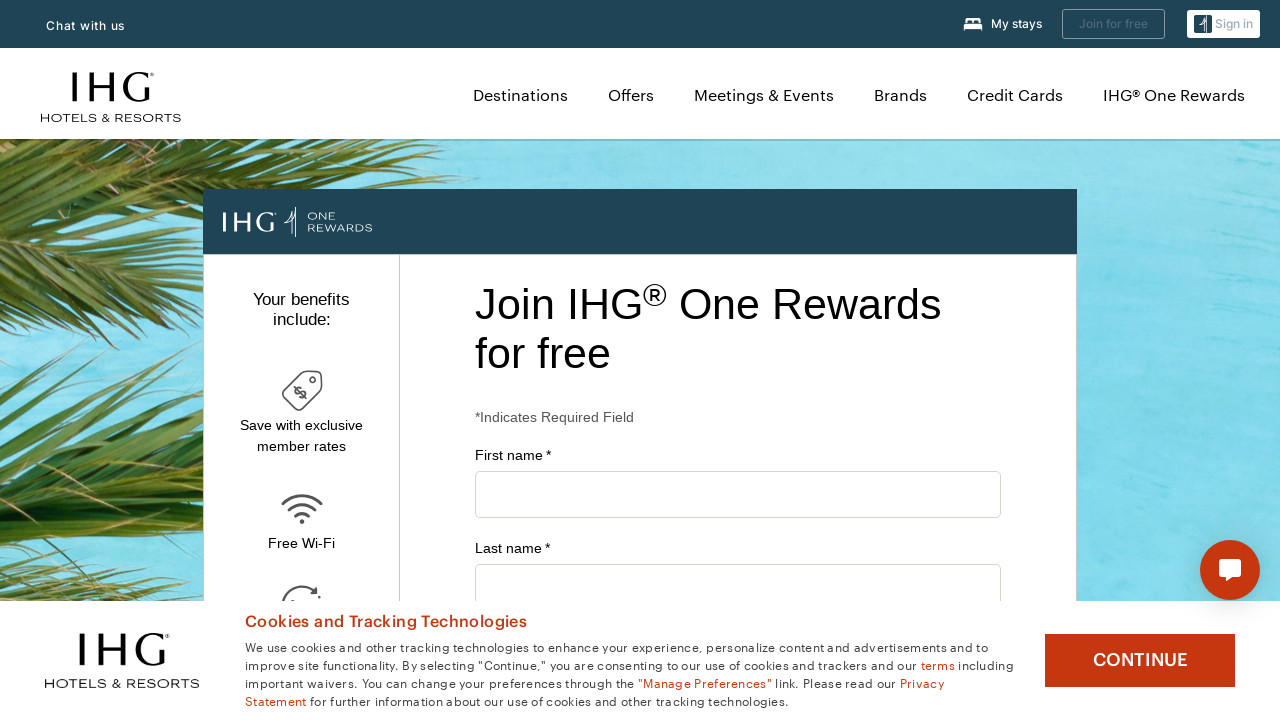

Waited for first name field to be visible on IHG rewards club enrollment form
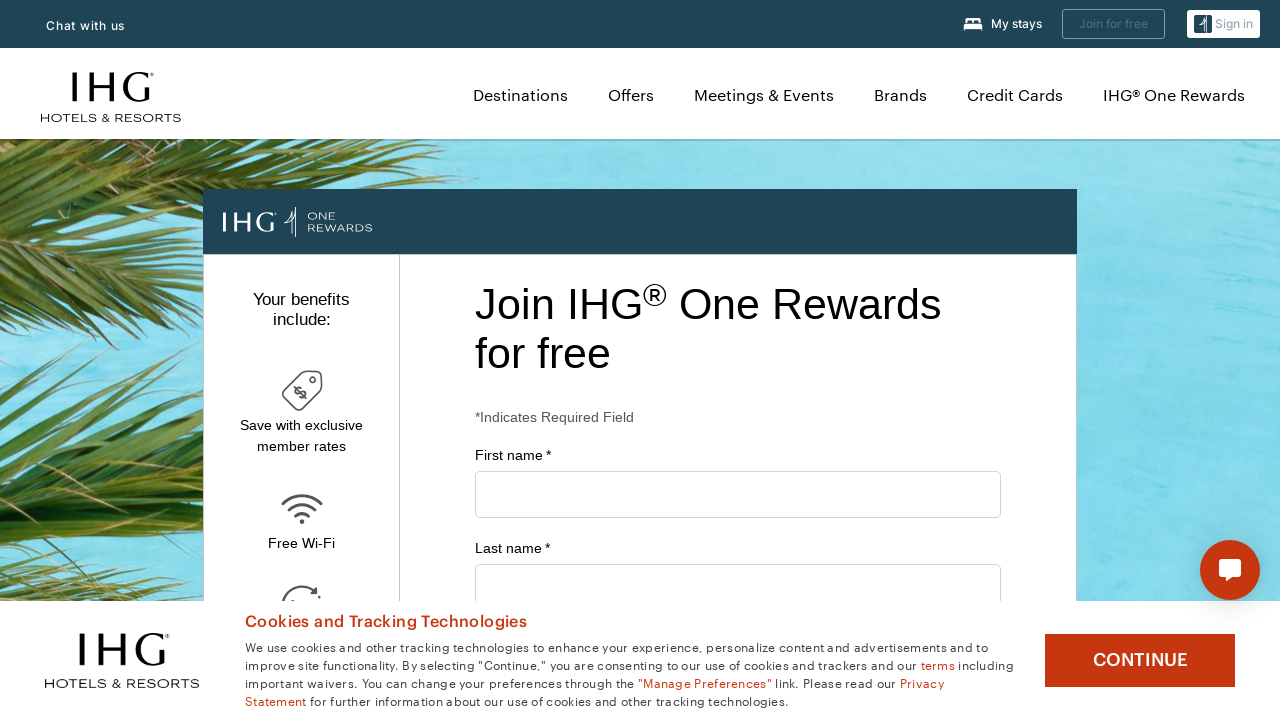

Filled first name field with 'John' on #firstName
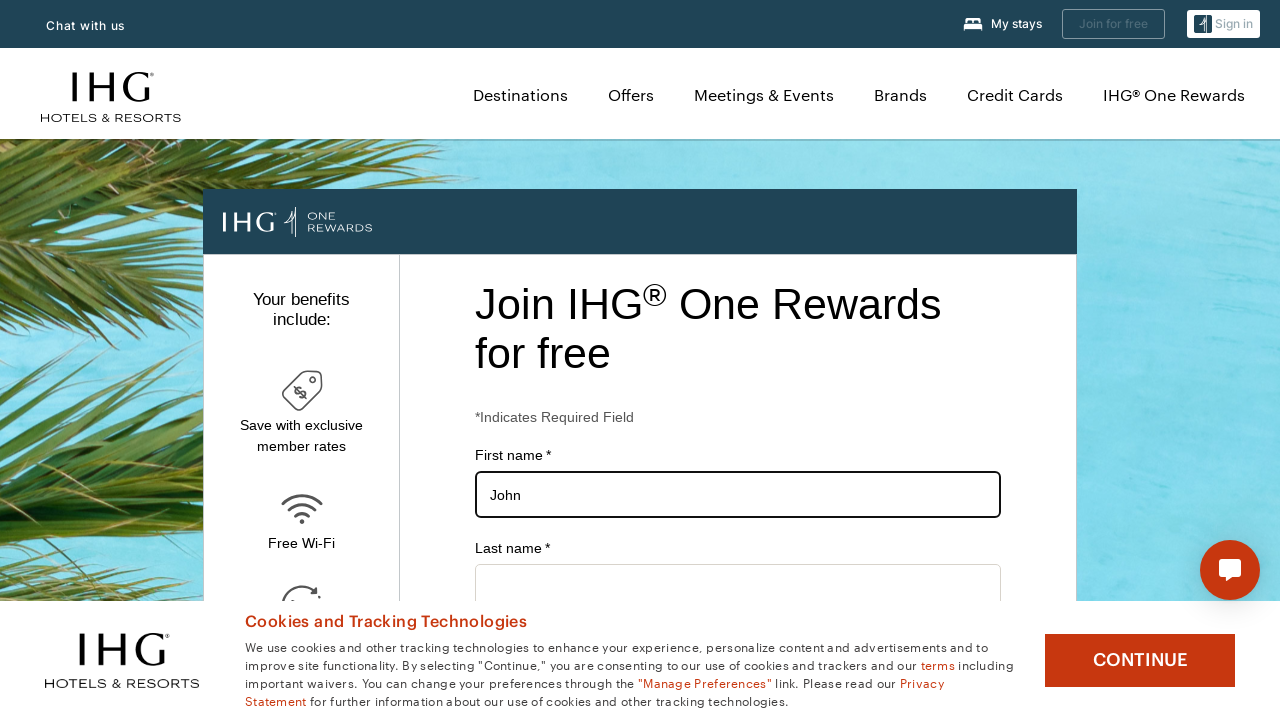

Filled last name field with 'Smith' on input#lastName
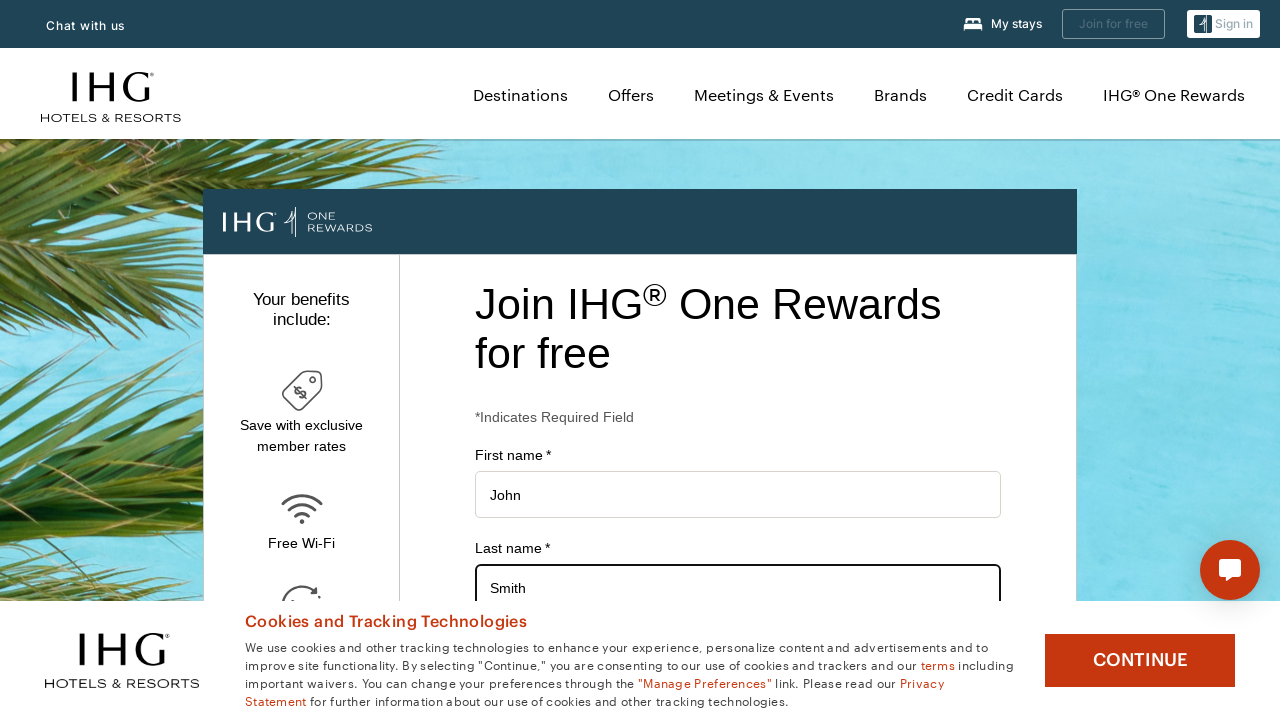

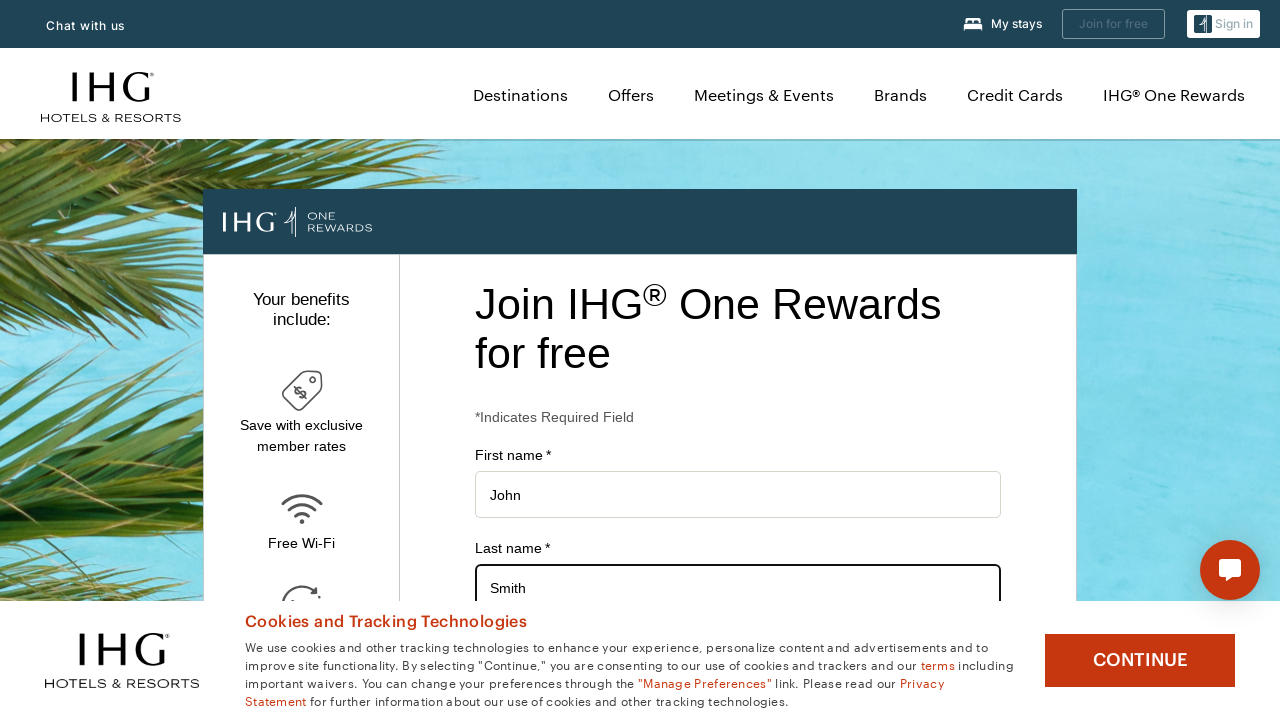